Tests that todo data persists after page reload

Starting URL: https://demo.playwright.dev/todomvc

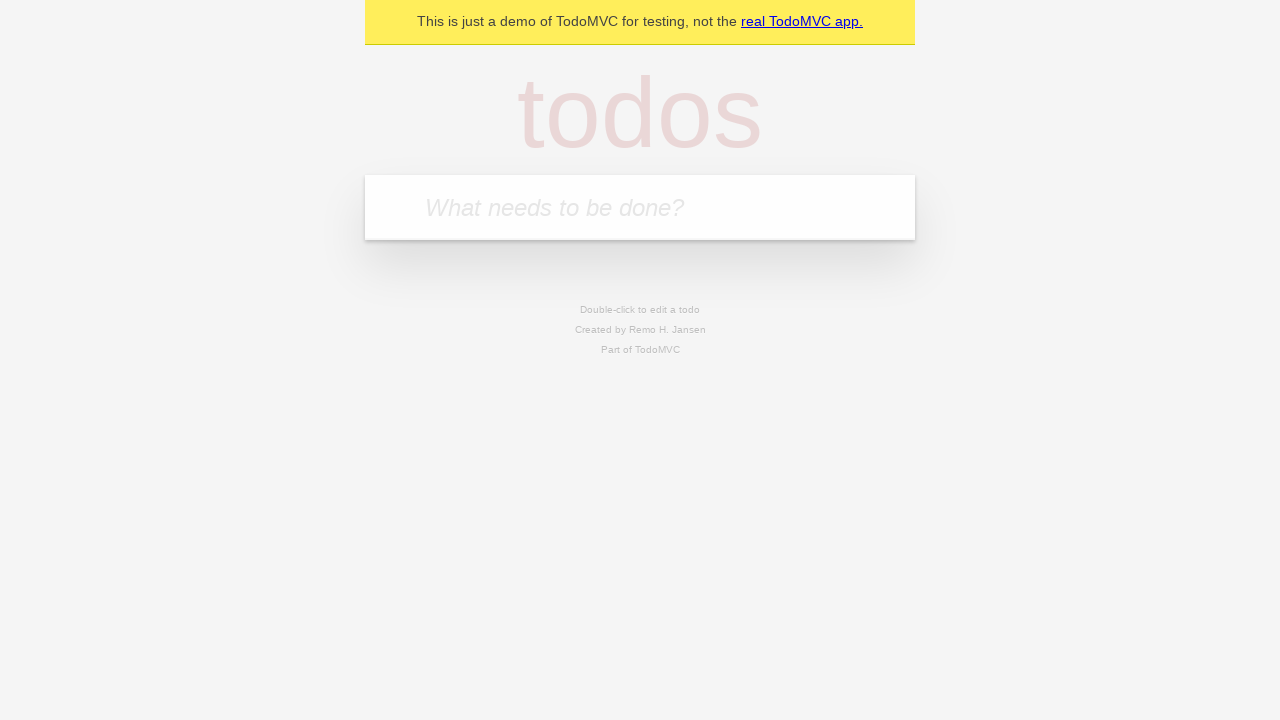

Located the new todo input field
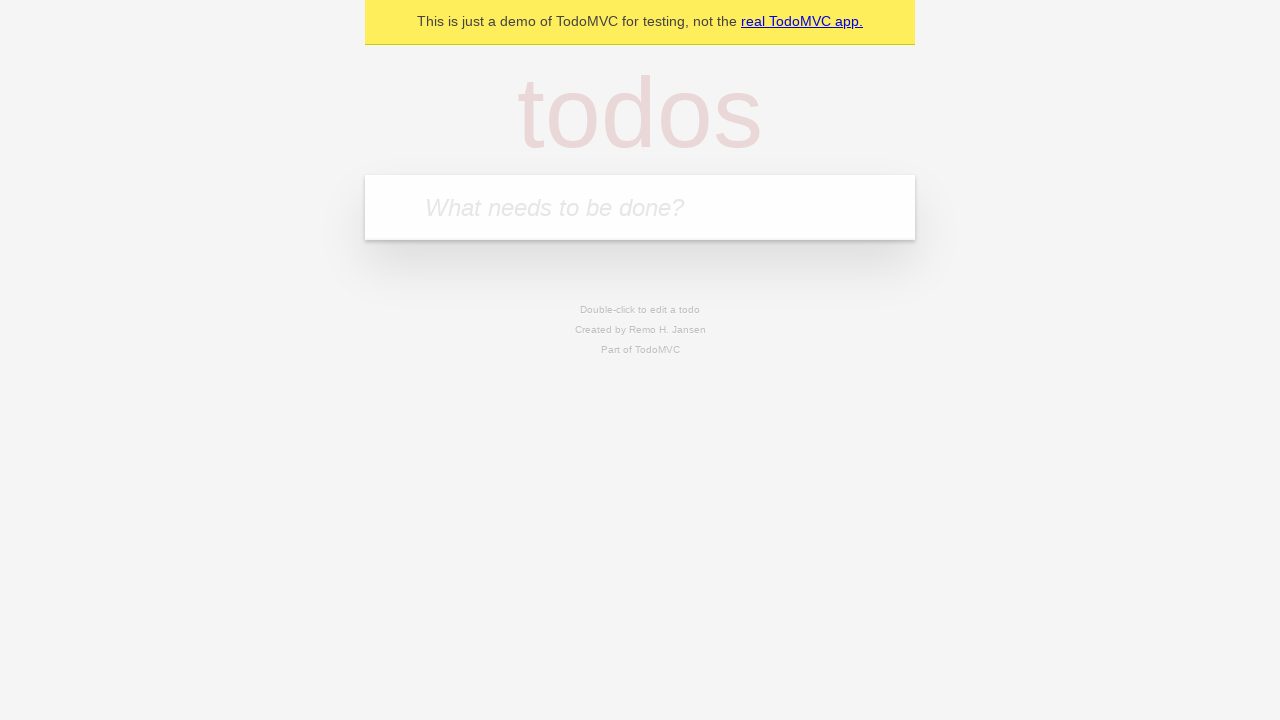

Filled todo input with 'buy some cheese' on internal:attr=[placeholder="What needs to be done?"i]
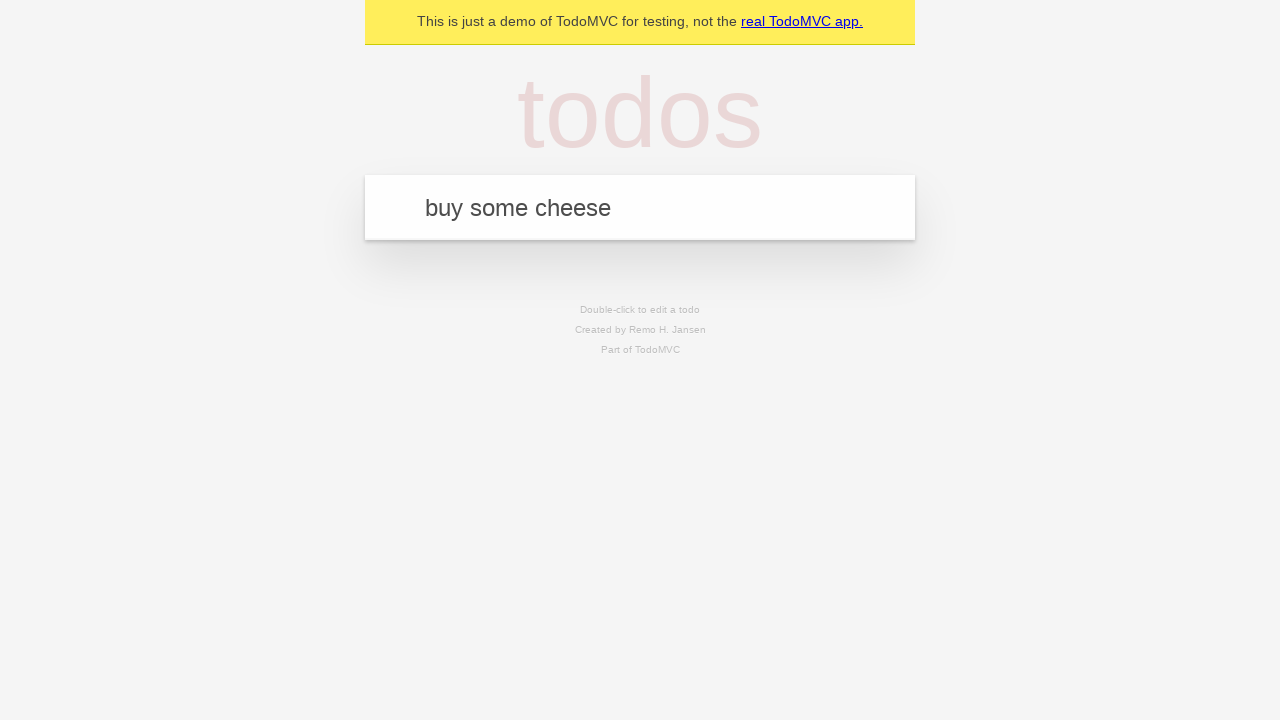

Pressed Enter to create todo 'buy some cheese' on internal:attr=[placeholder="What needs to be done?"i]
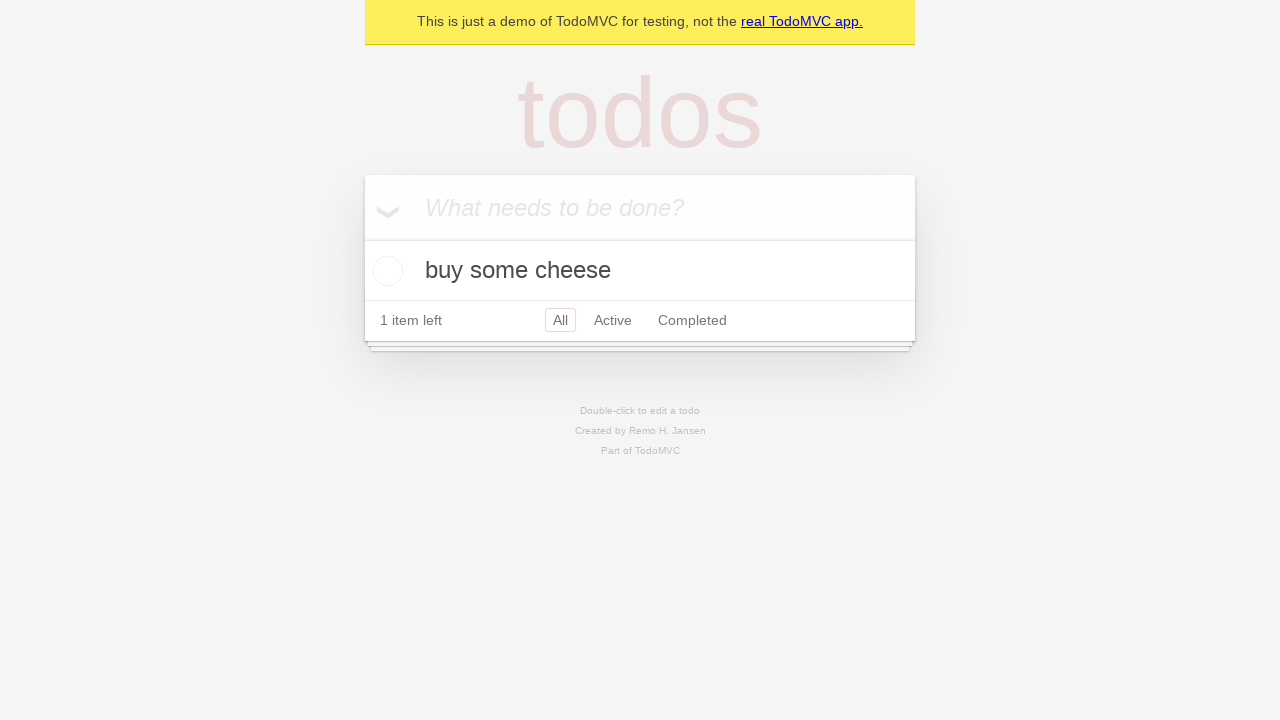

Filled todo input with 'feed the cat' on internal:attr=[placeholder="What needs to be done?"i]
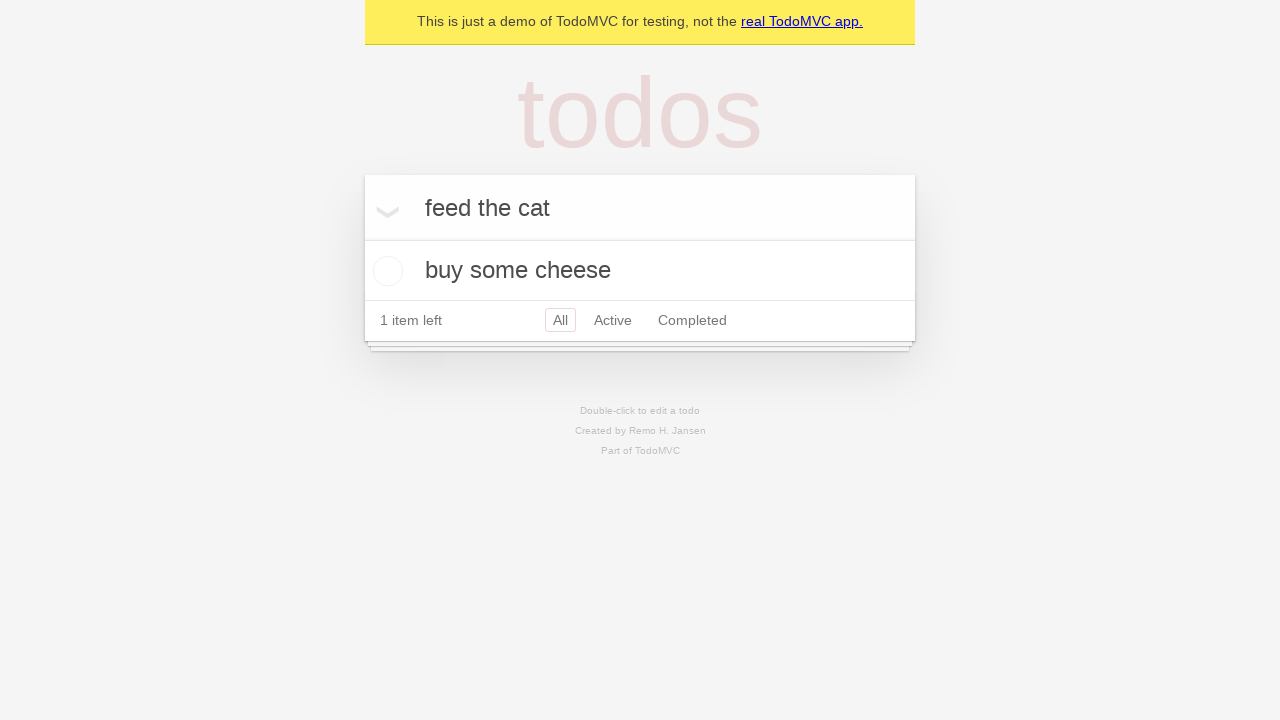

Pressed Enter to create todo 'feed the cat' on internal:attr=[placeholder="What needs to be done?"i]
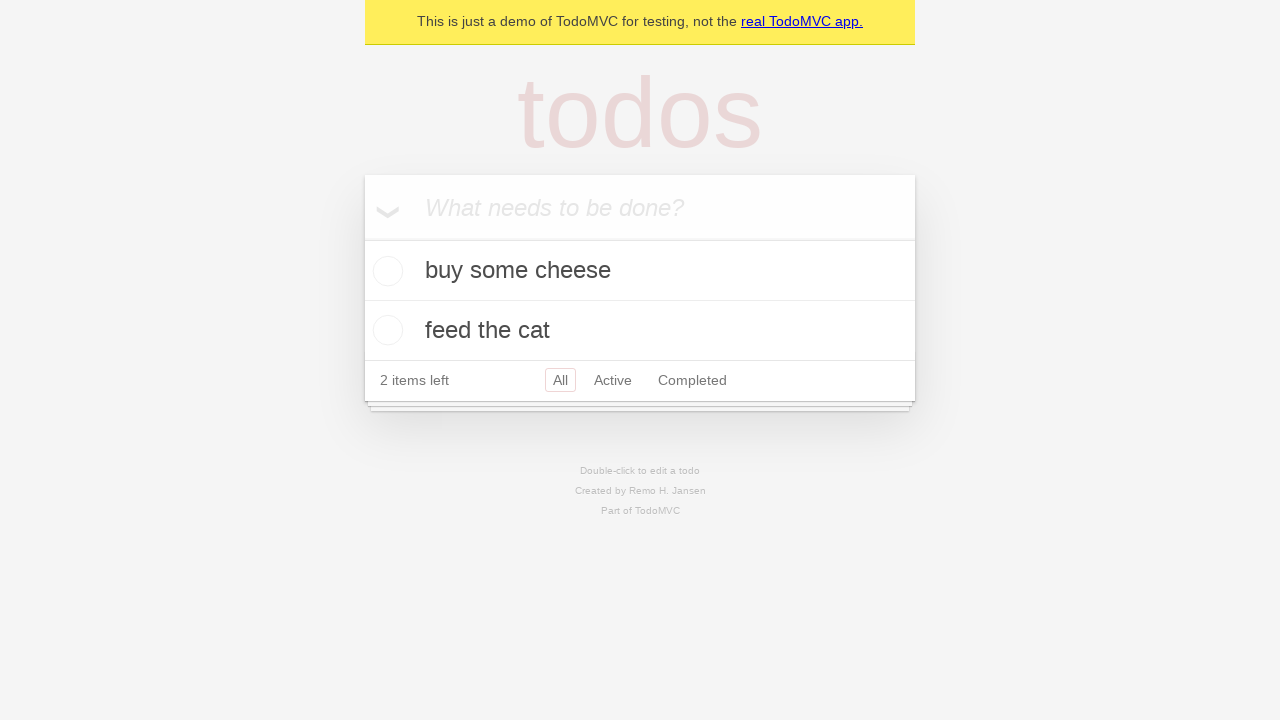

Located all todo items
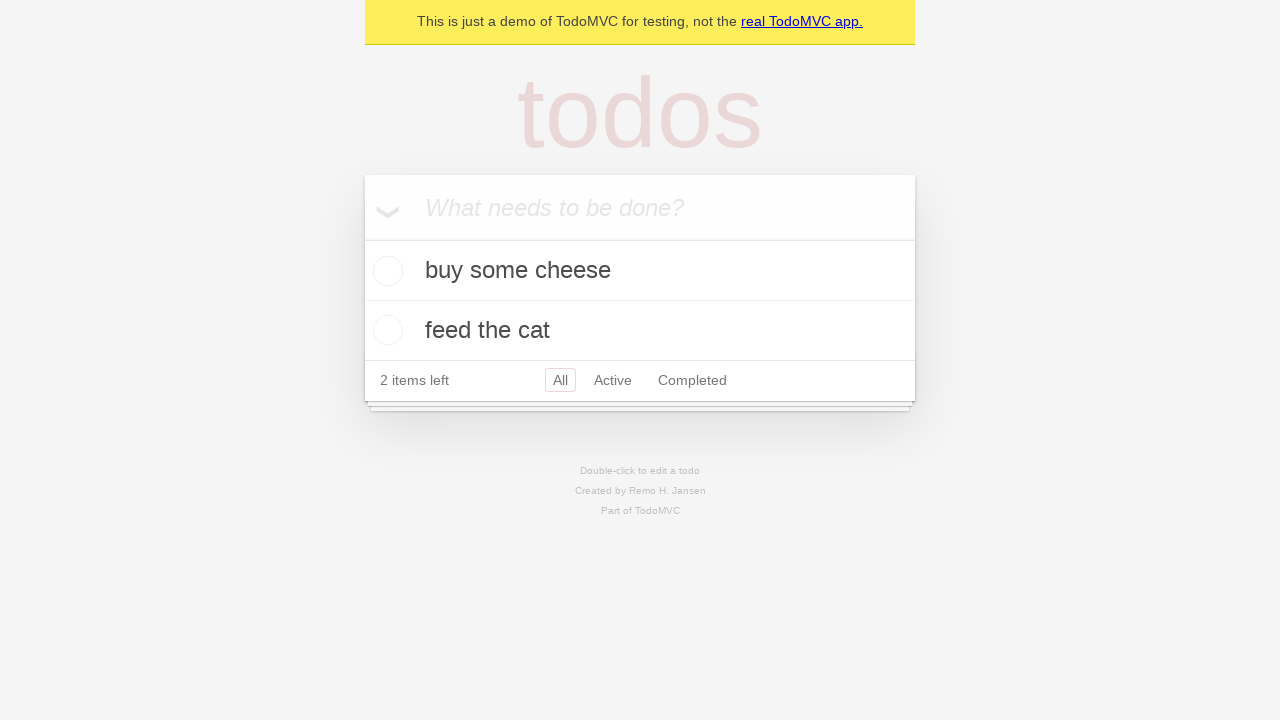

Located checkbox for first todo item
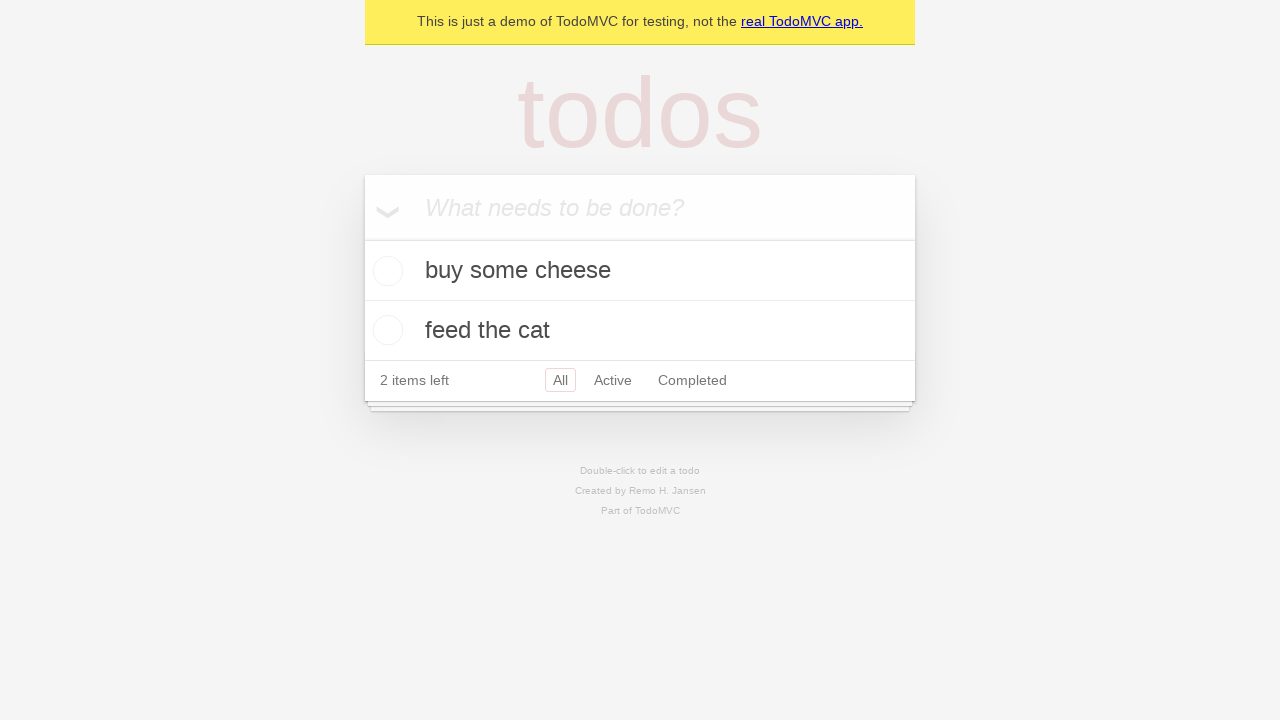

Checked the first todo item at (385, 271) on internal:testid=[data-testid="todo-item"s] >> nth=0 >> internal:role=checkbox
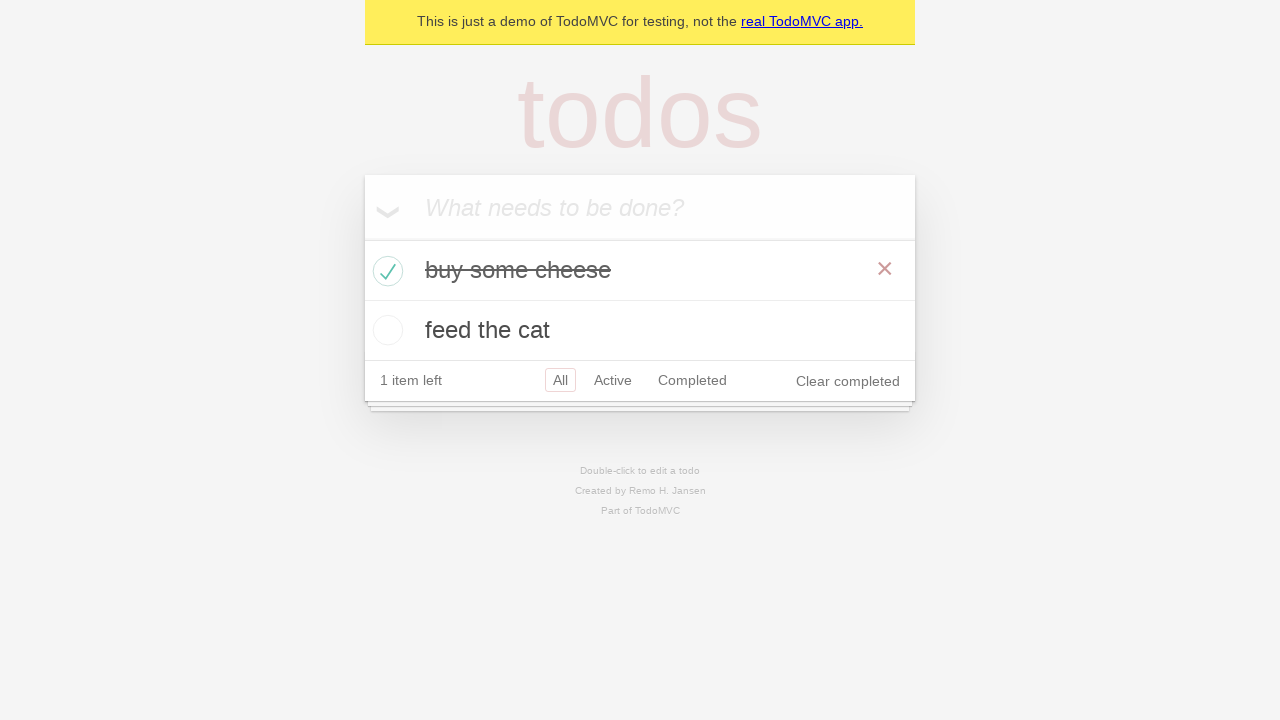

Reloaded the page to test data persistence
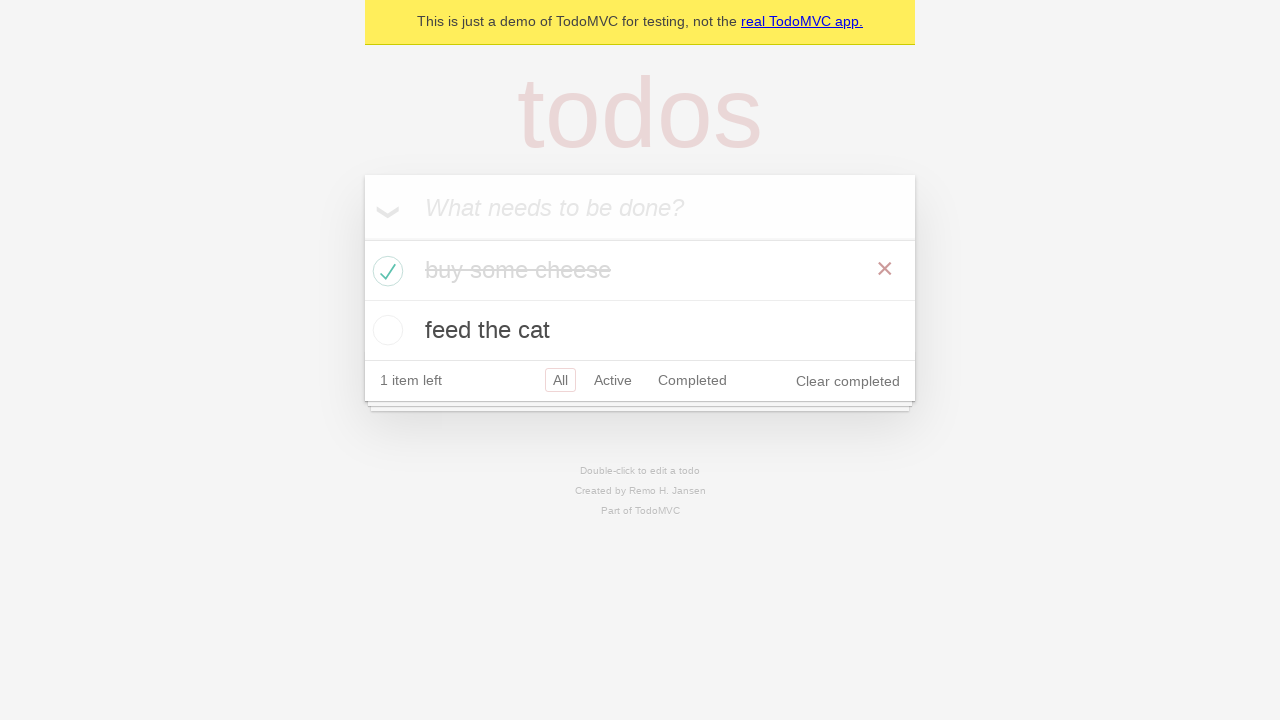

Verified todo items persisted and appeared after page reload
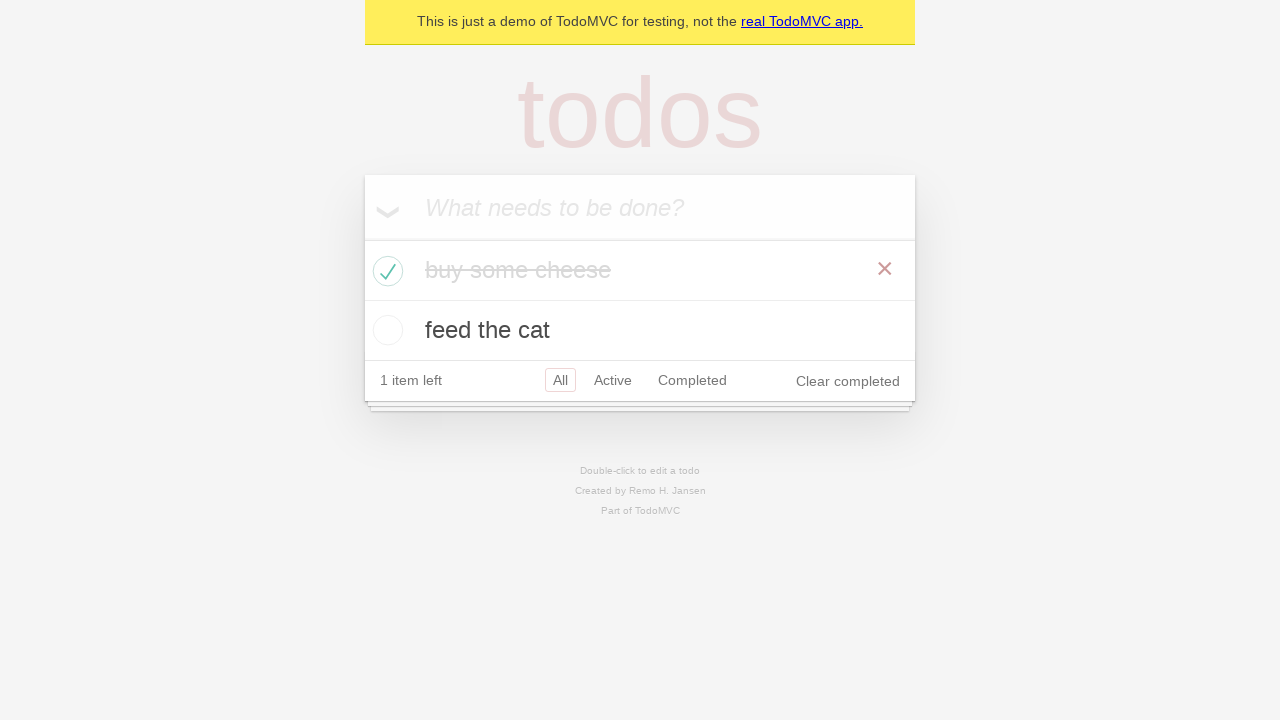

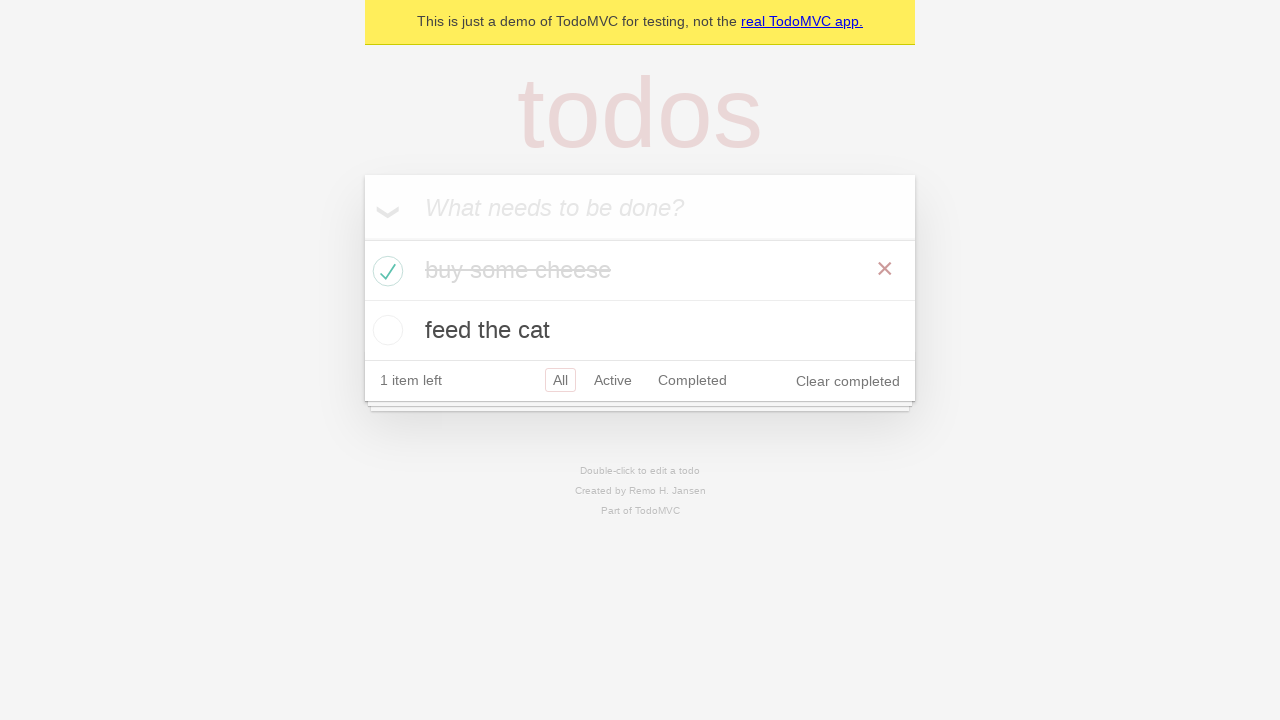